Tests alert handling by clicking a button, accepting a JavaScript alert, then reading a value from the page, calculating a mathematical result, entering it into an input field, and submitting the form.

Starting URL: http://suninjuly.github.io/alert_accept.html

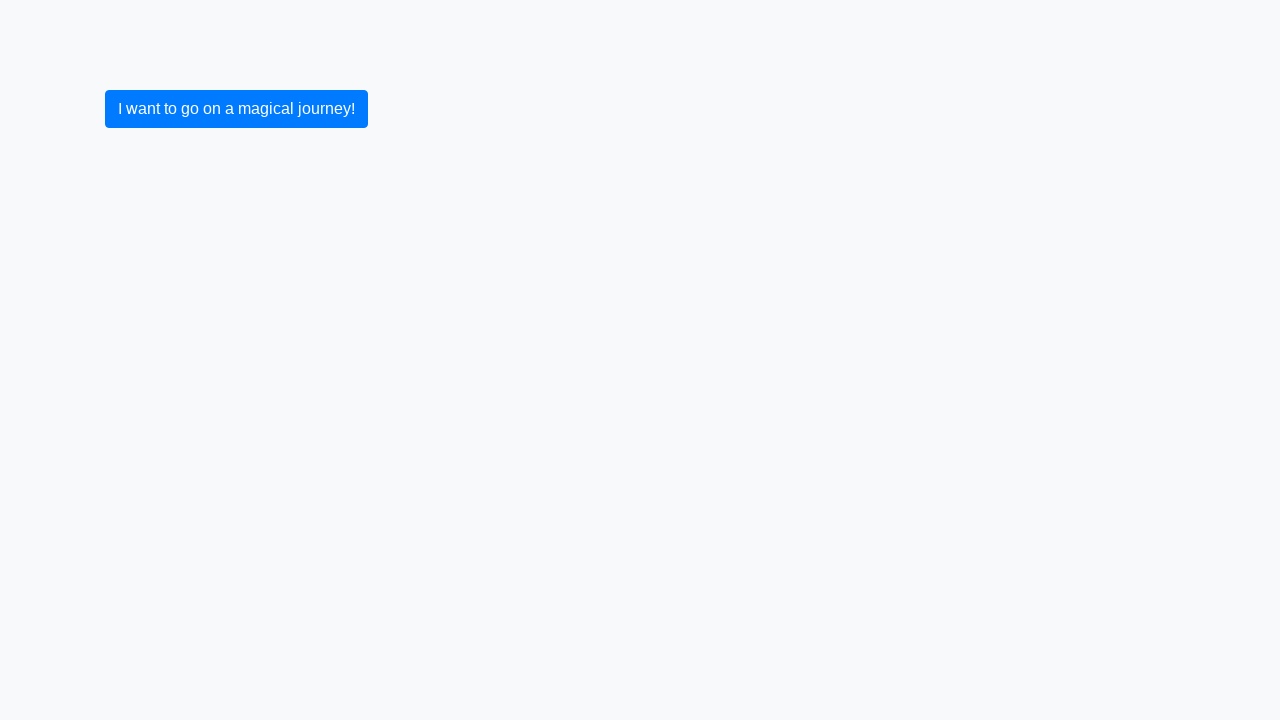

Set up dialog handler to automatically accept alerts
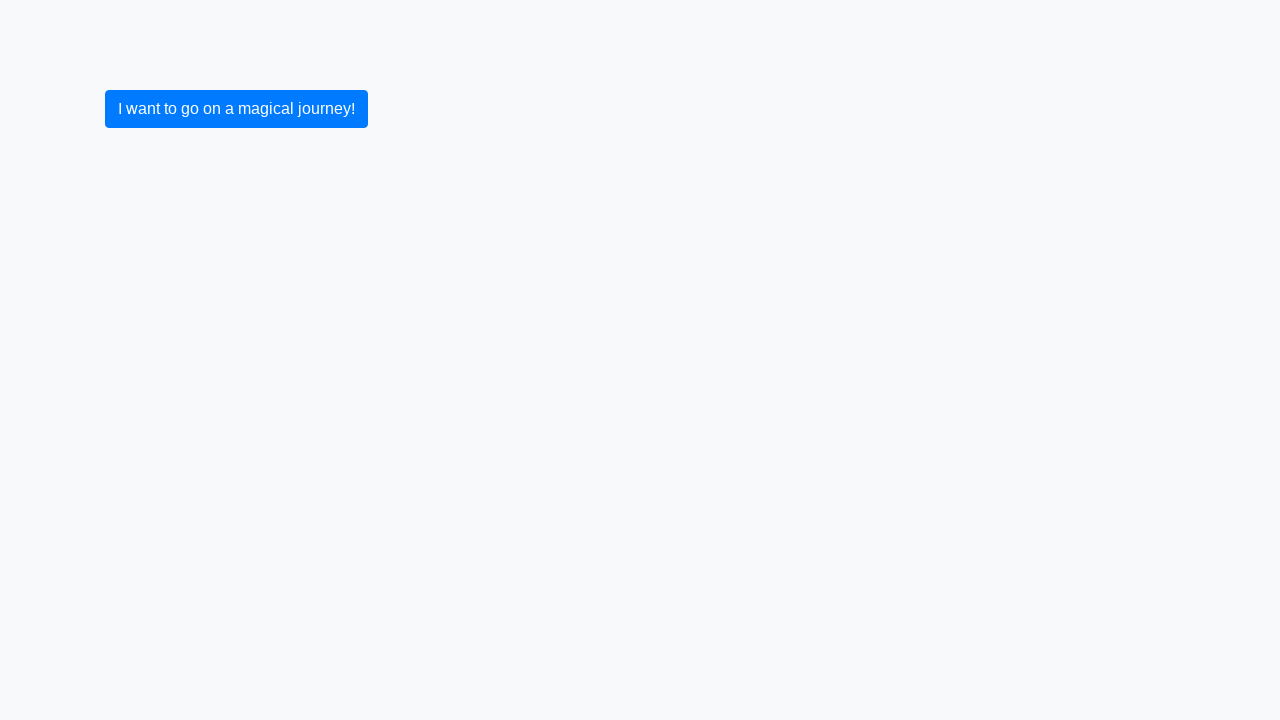

Clicked button to trigger JavaScript alert at (236, 109) on button.btn
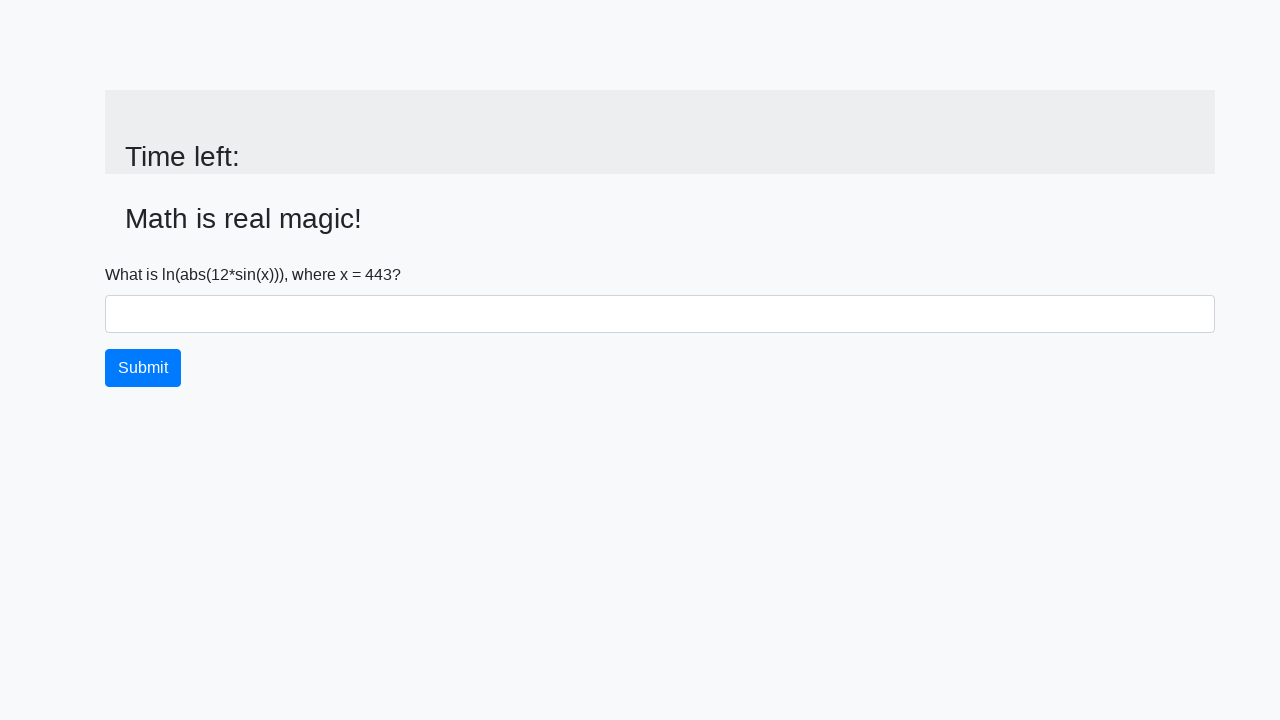

Waited for page to update and input value element to appear
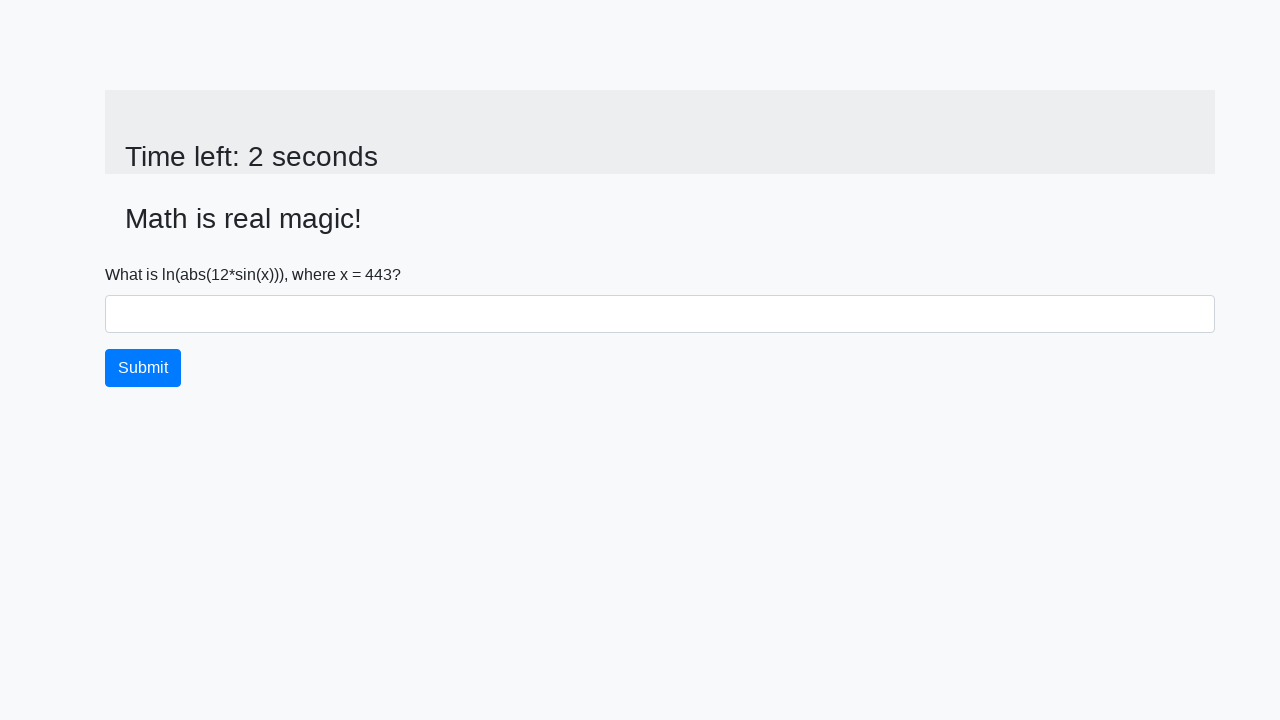

Retrieved x value from page: 443
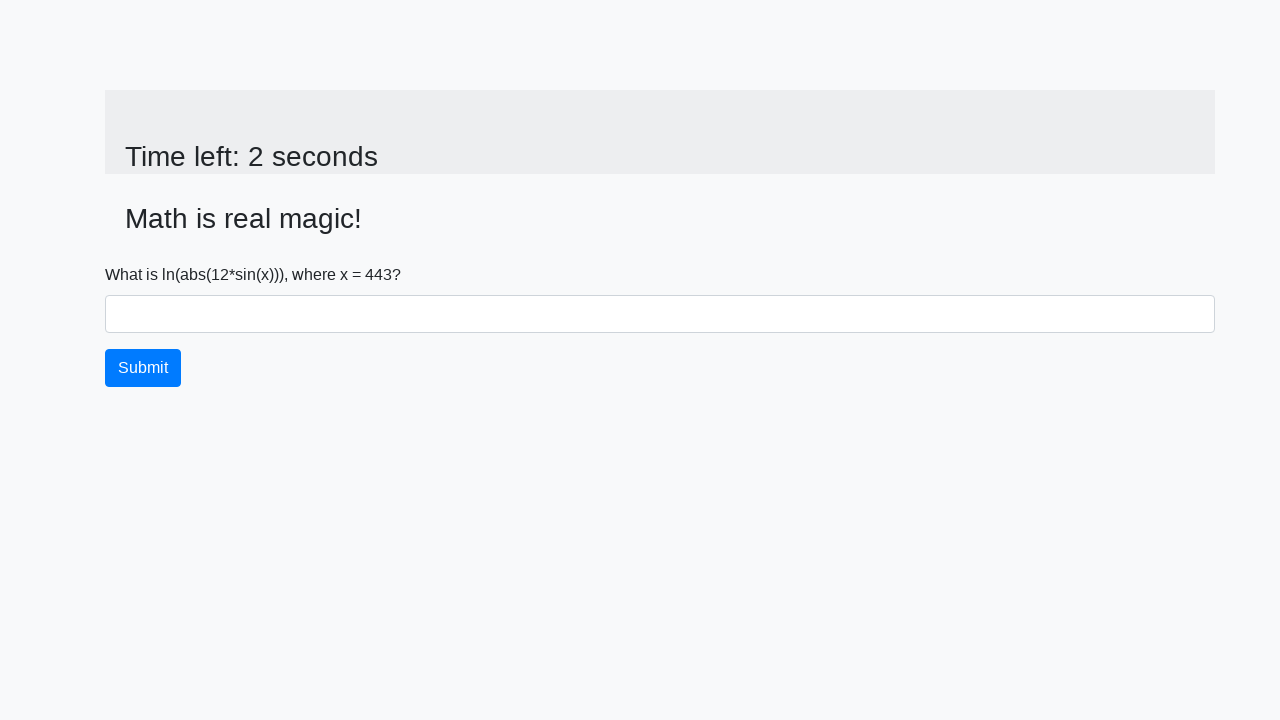

Calculated mathematical result: -0.8553340754278975
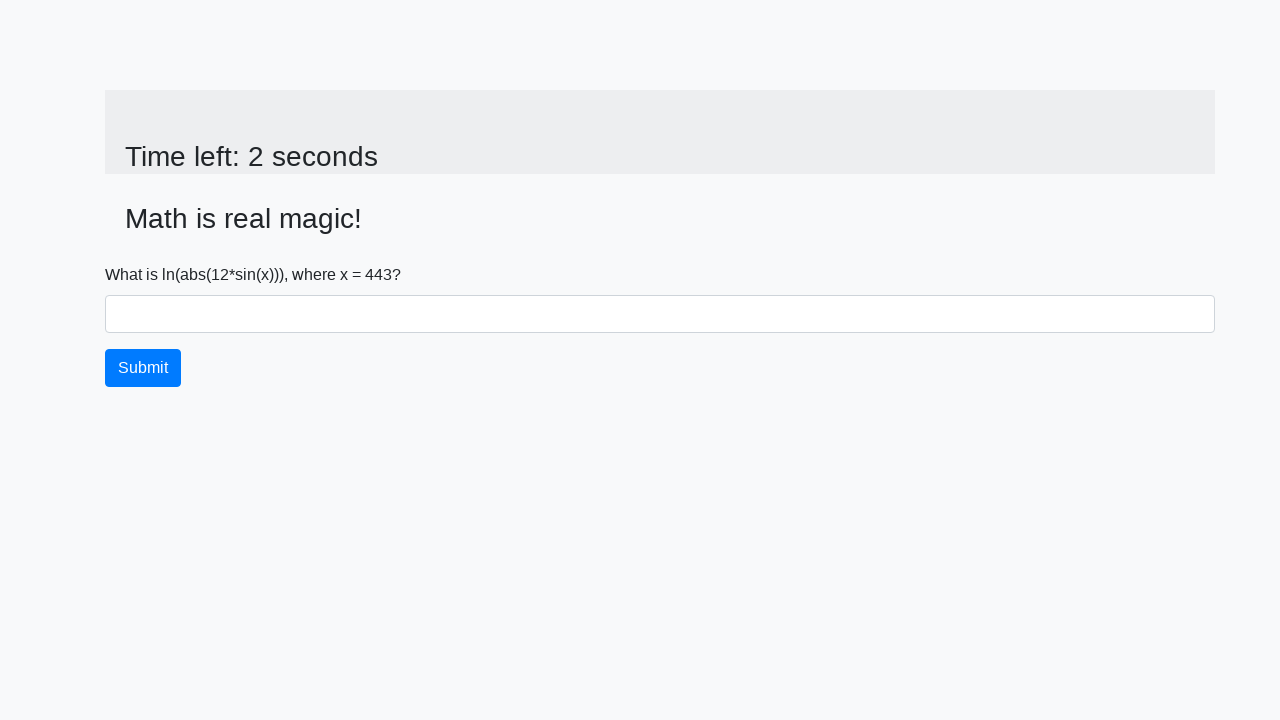

Entered calculated answer '-0.8553340754278975' into answer field on #answer
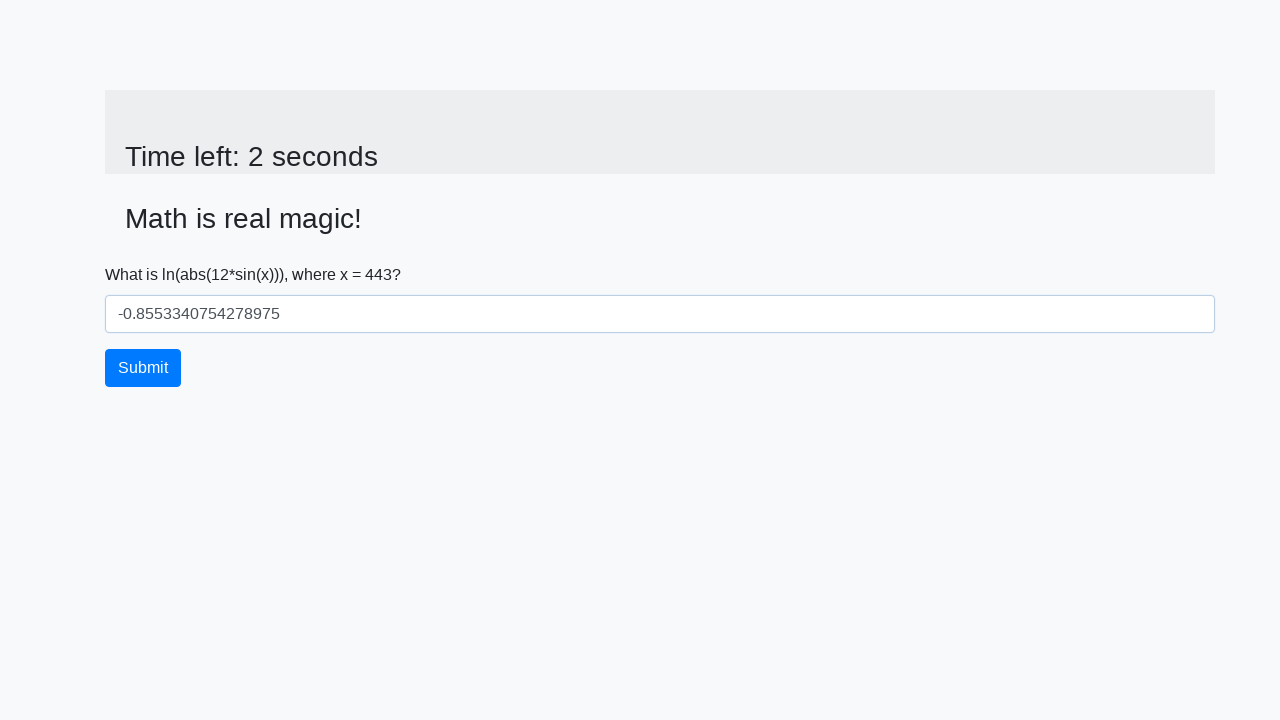

Clicked submit button to submit form at (143, 368) on button.btn
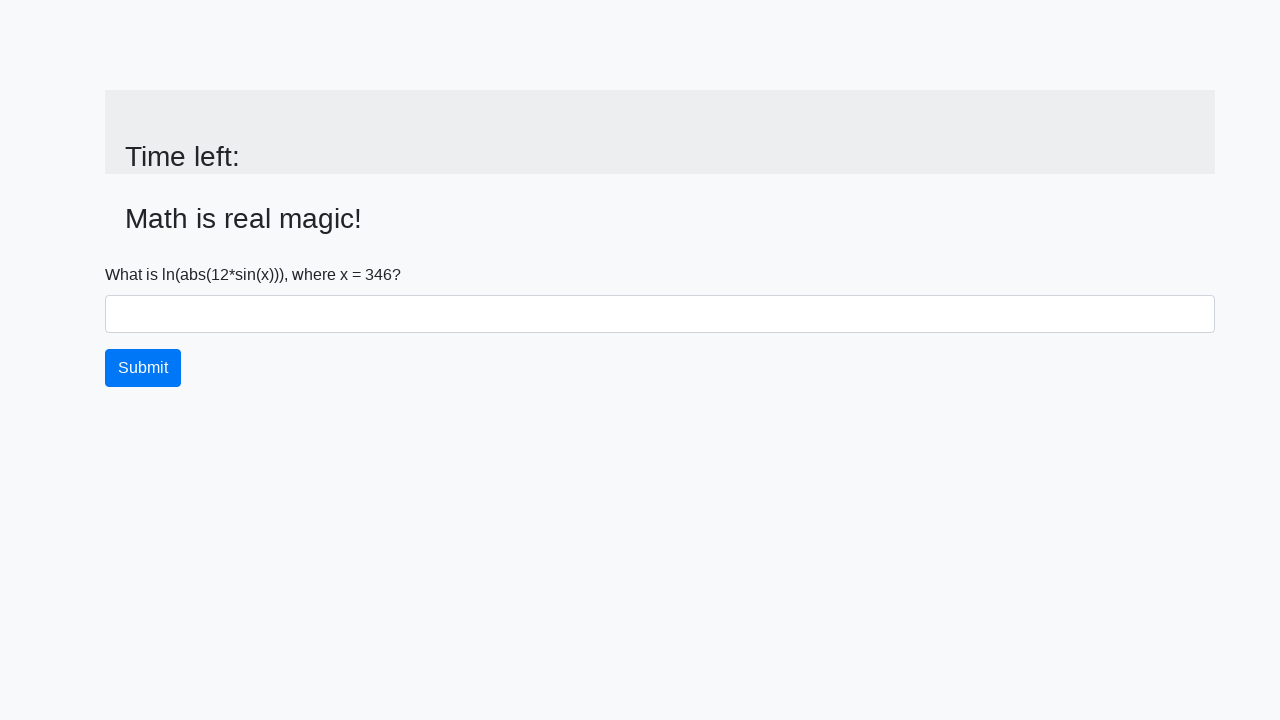

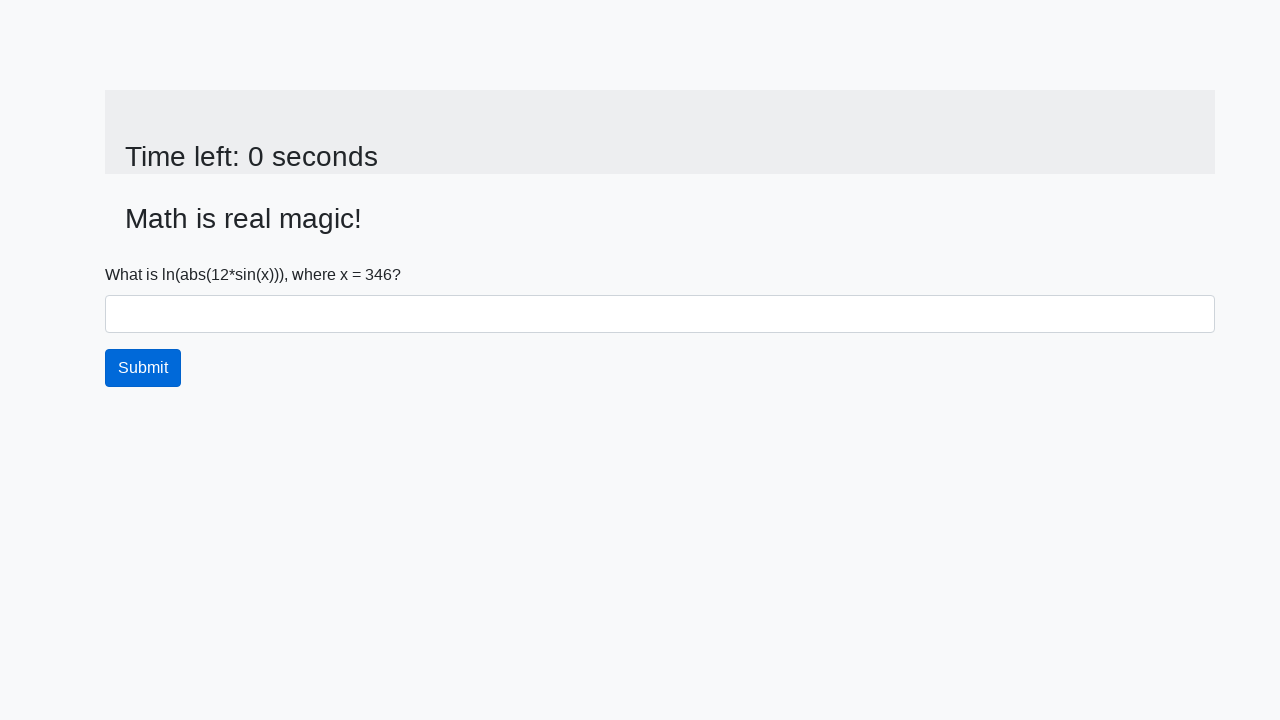